Navigates to OrangeHRM demo site and verifies that the page title contains "Orange"

Starting URL: https://opensource-demo.orangehrmlive.com/

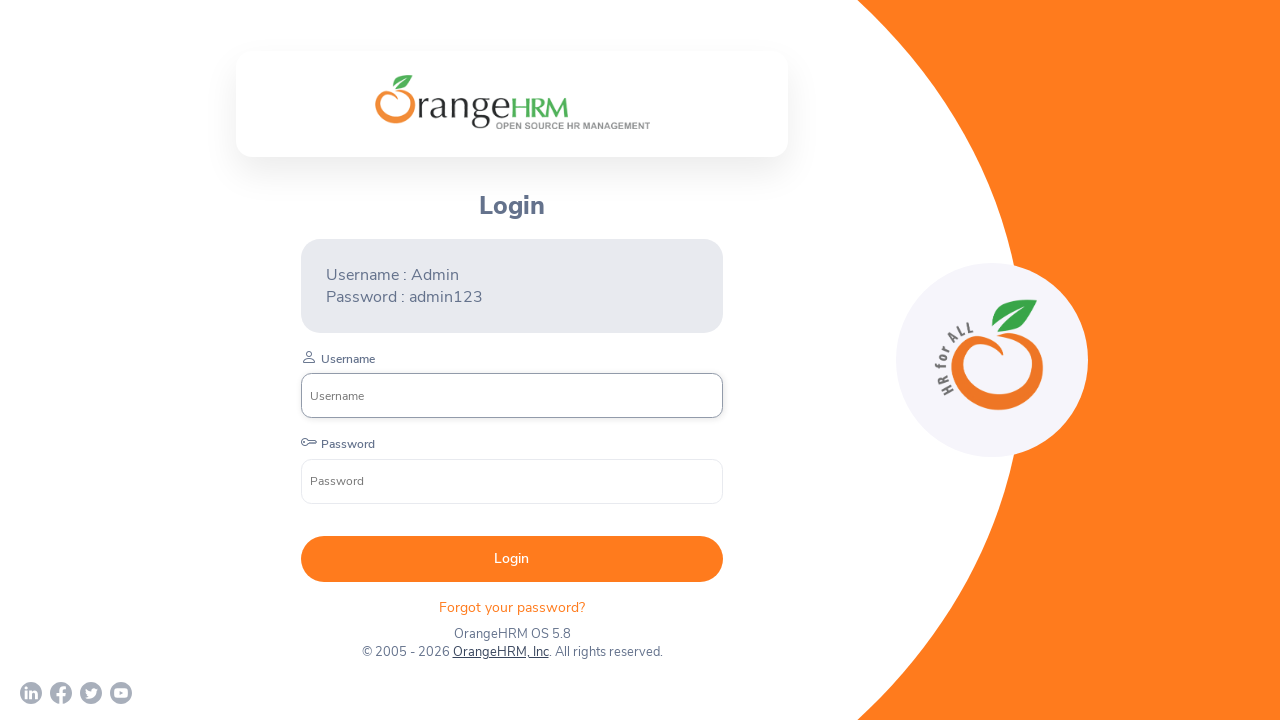

Navigated to OrangeHRM demo site
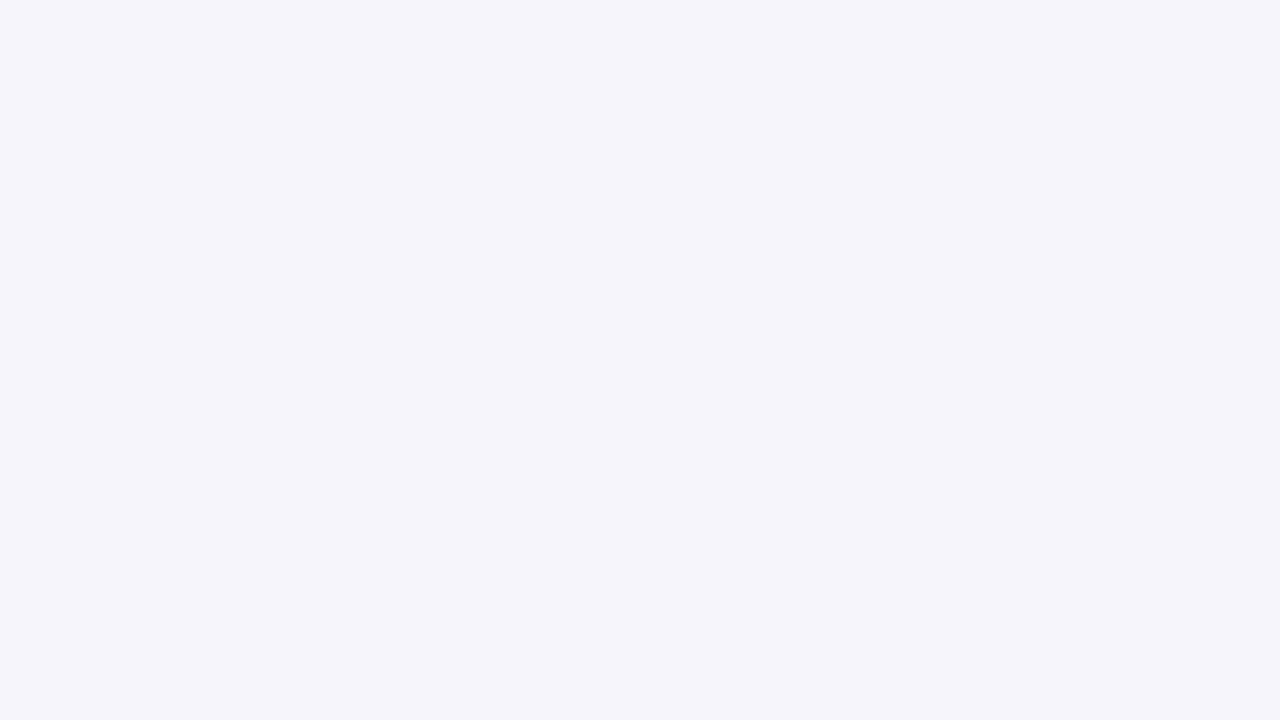

Page loaded - DOM content ready
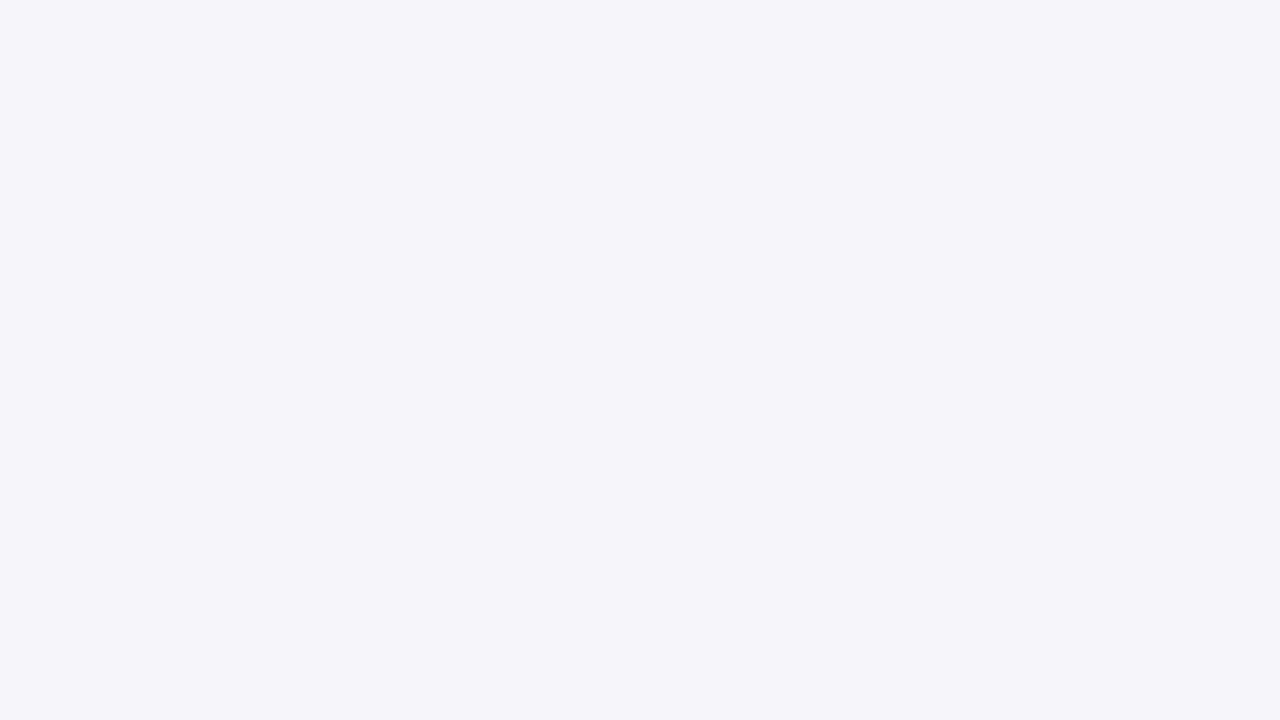

Verified page title contains 'Orange'
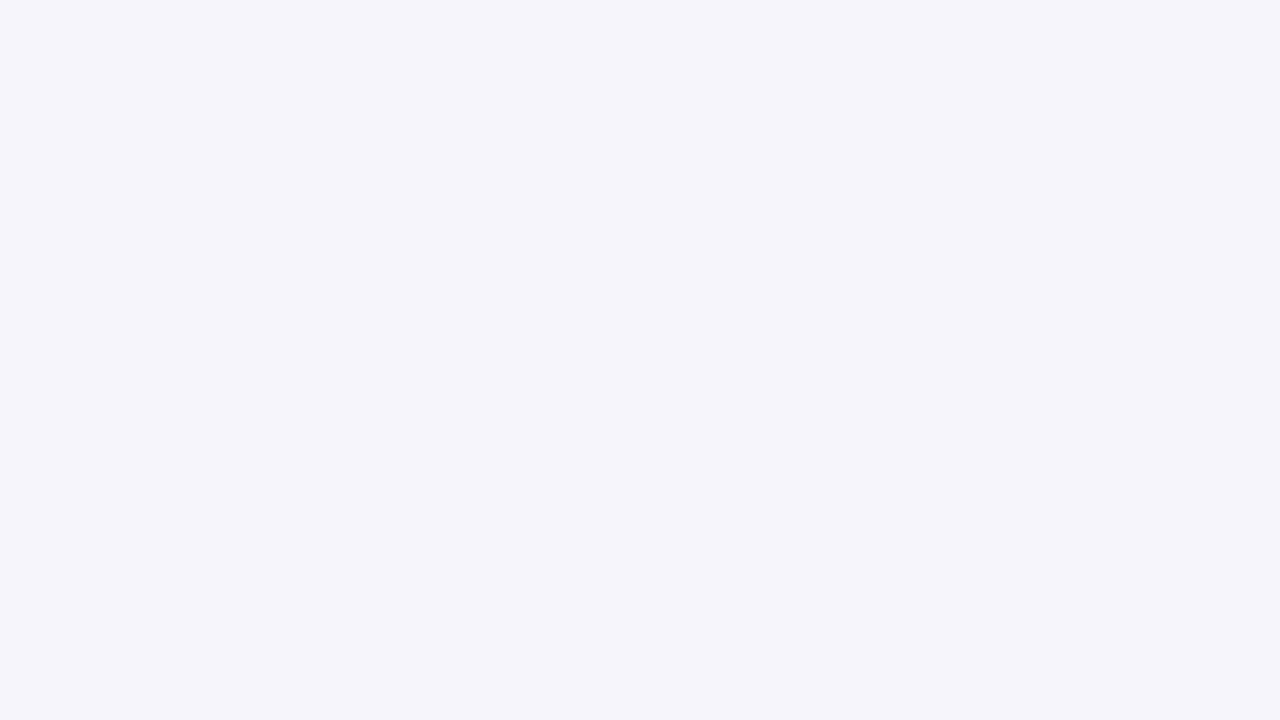

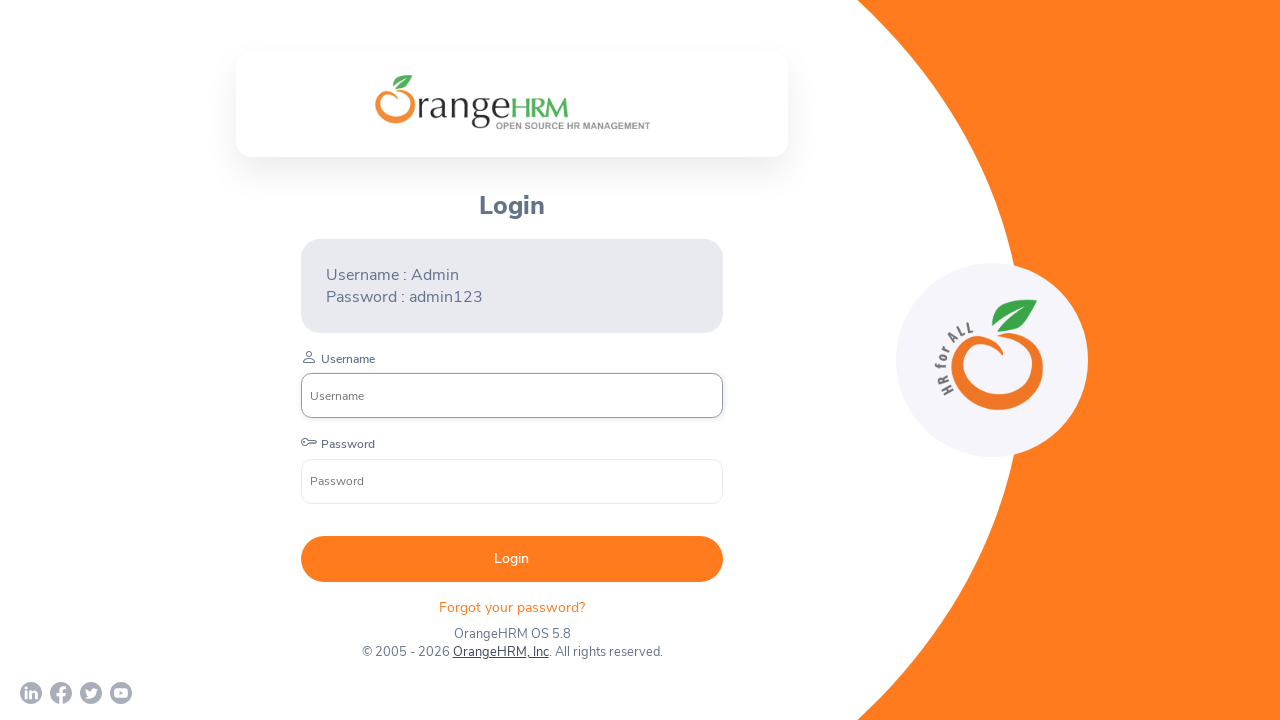